Tests scrolling functionality by scrolling to a form element and filling in name and date fields

Starting URL: https://formy-project.herokuapp.com/scroll

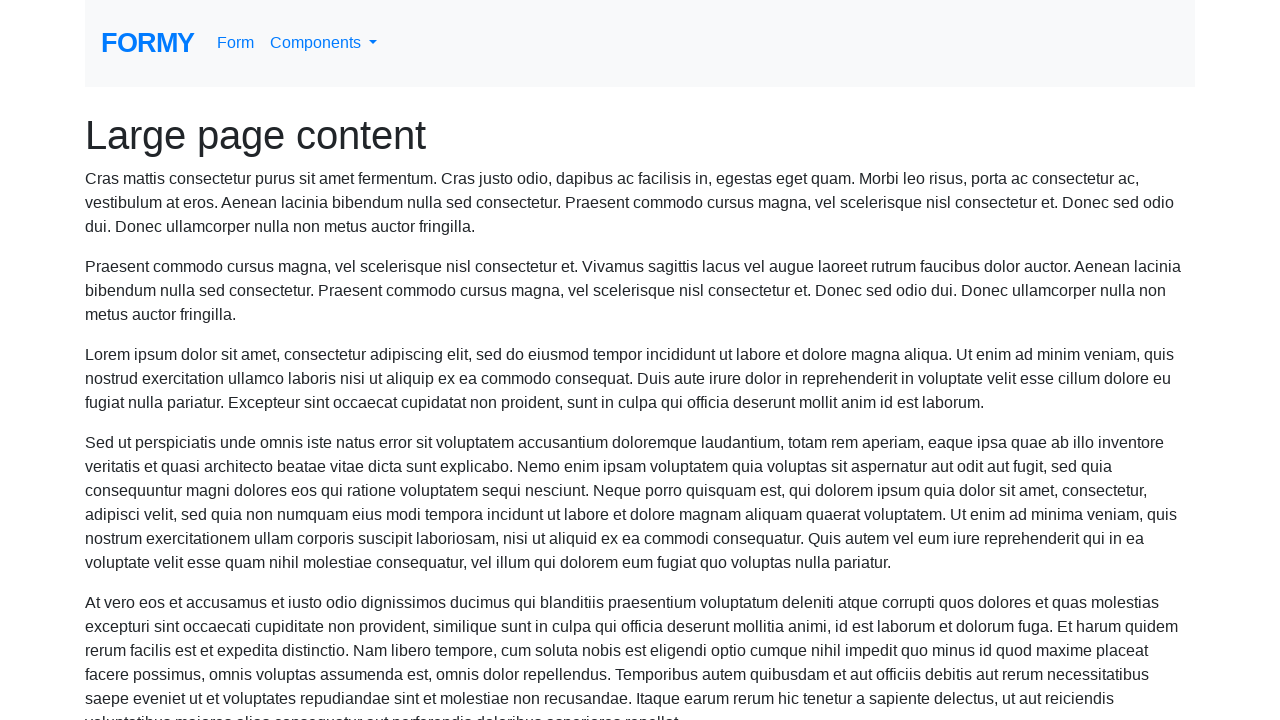

Located the name field element
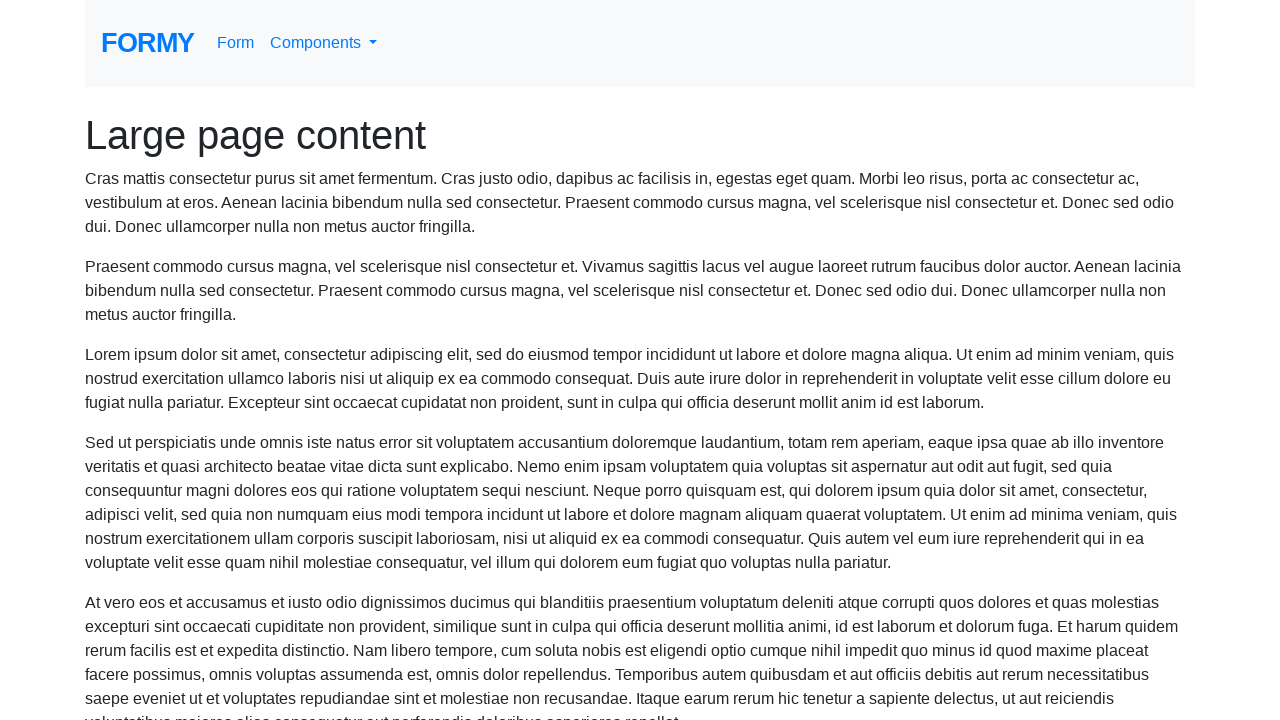

Scrolled to name field if needed
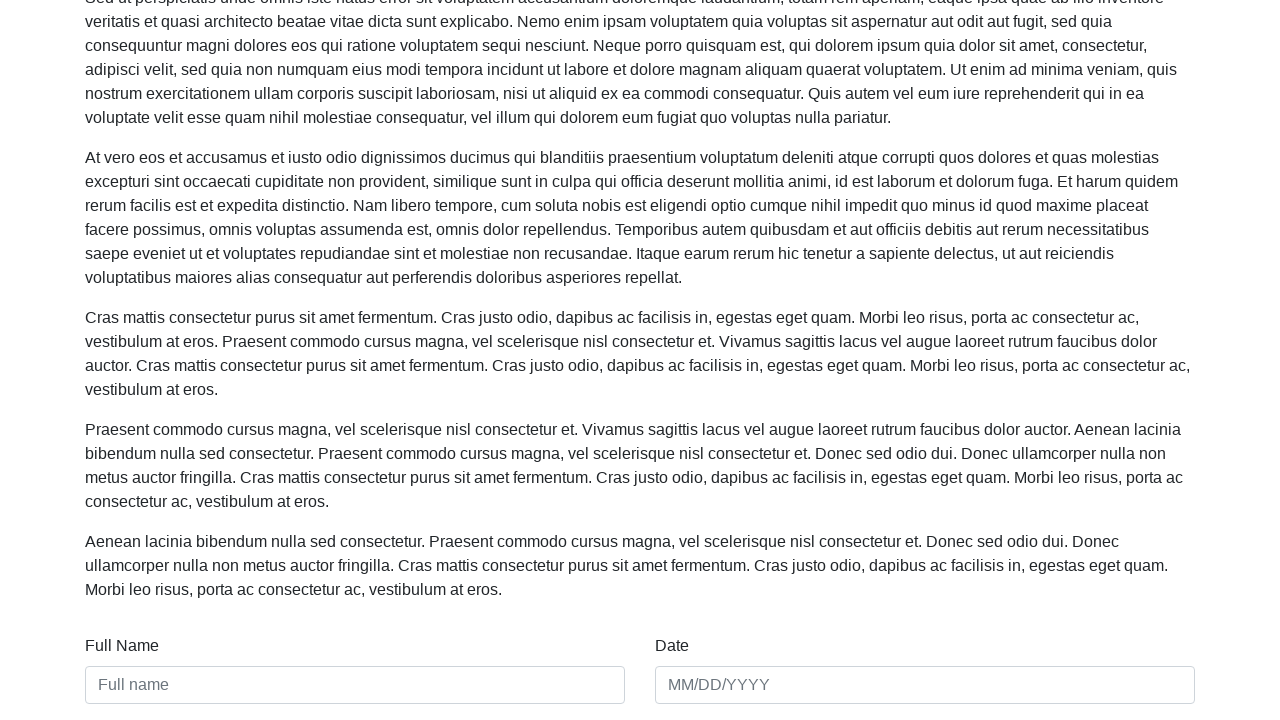

Filled name field with 'TestUser123' on #name
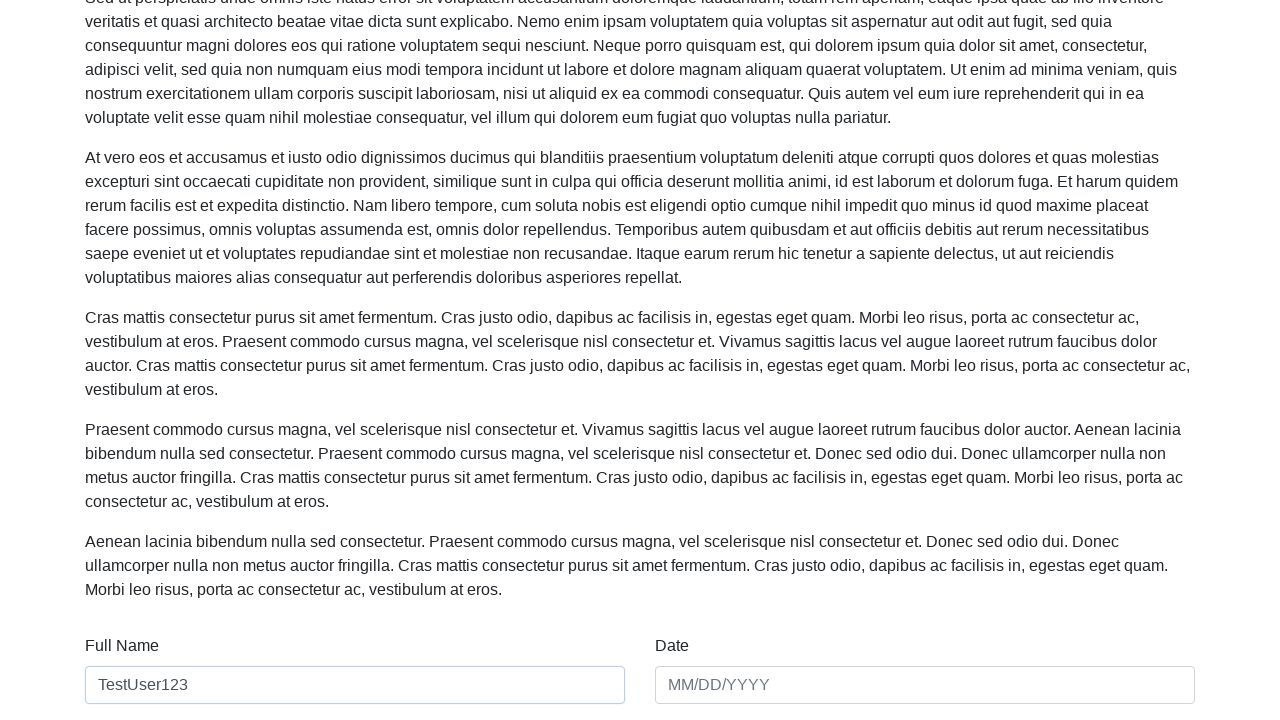

Filled date field with '15/03/2024' on #date
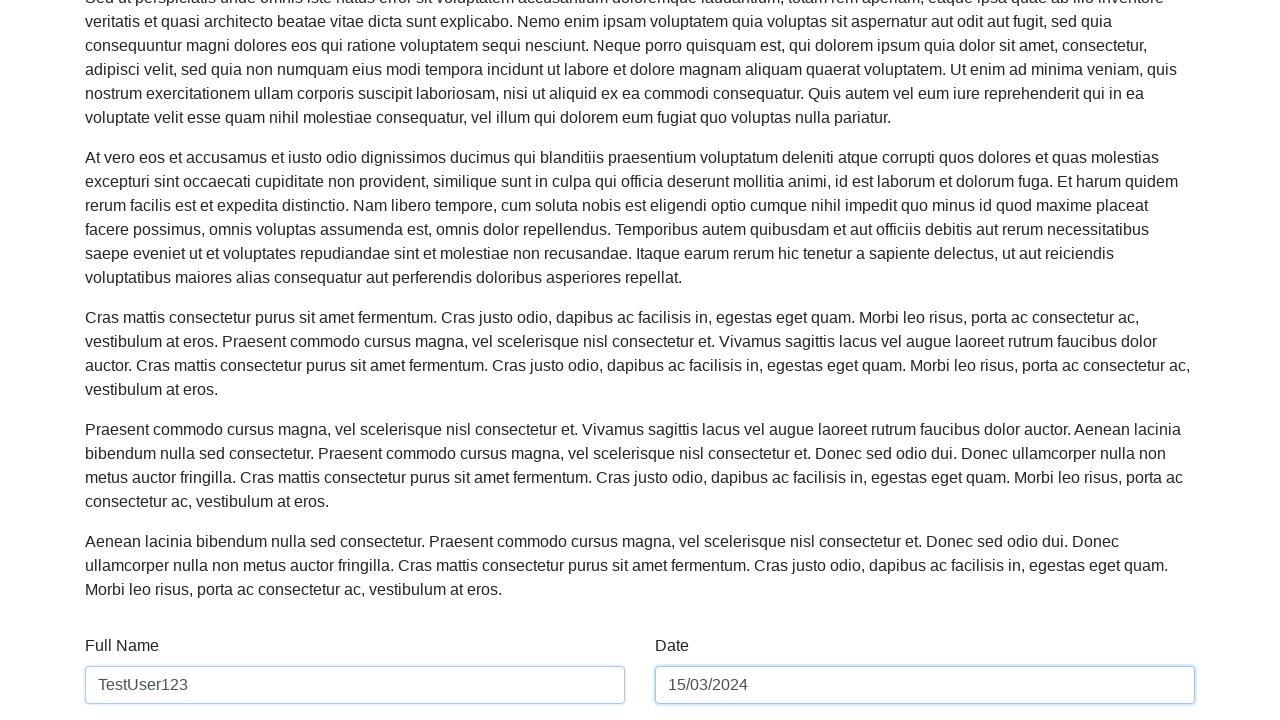

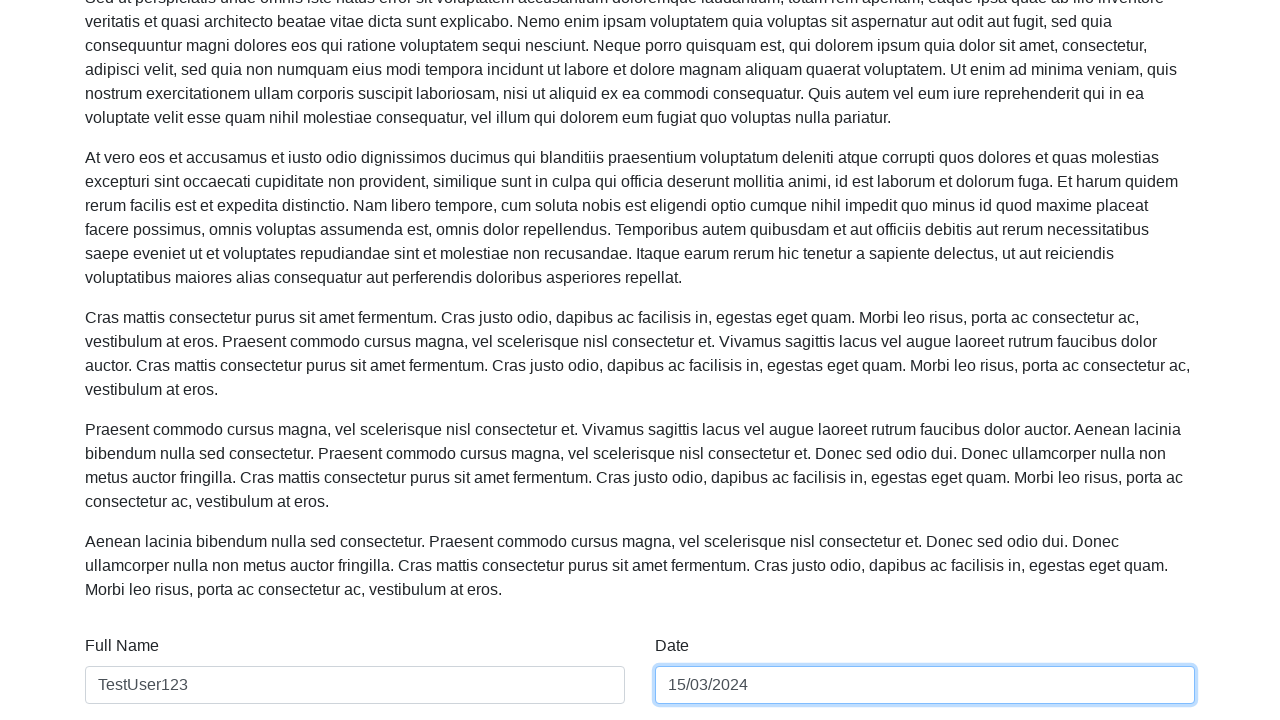